Tests deleting rows from a web table by clicking delete buttons for multiple records and verifying the deletions

Starting URL: https://demoqa.com/webtables

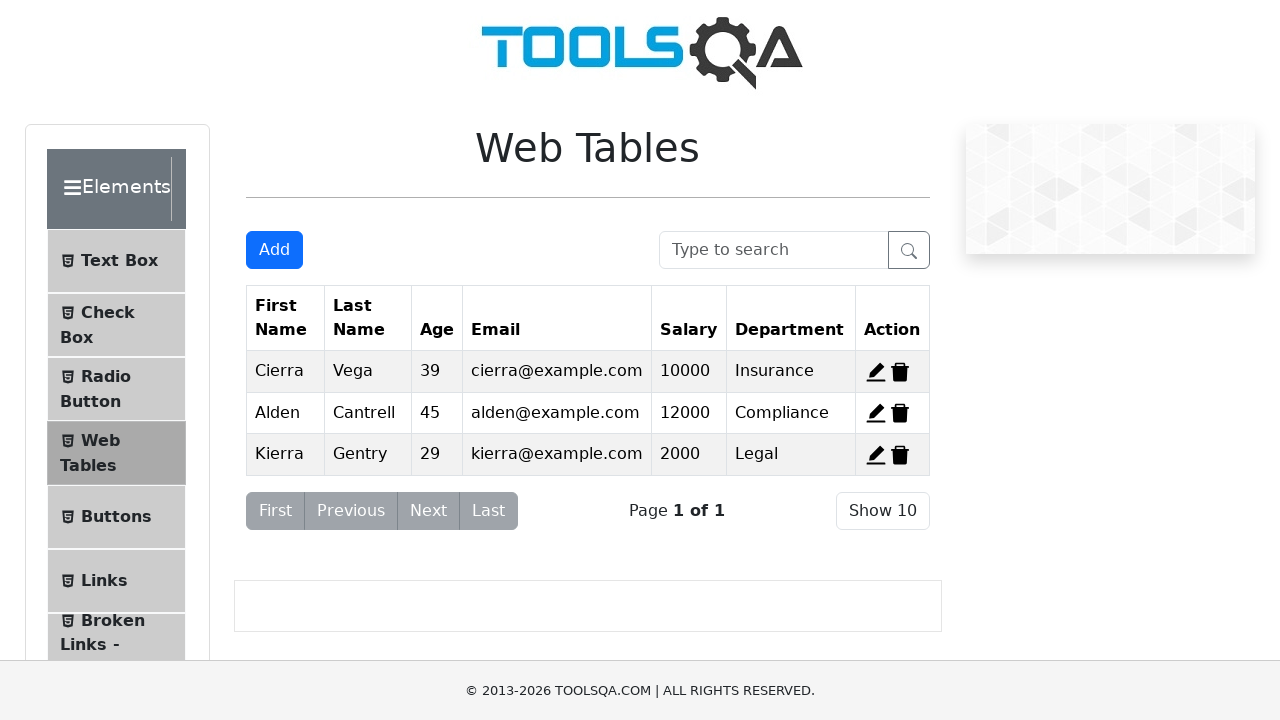

Waited for web table to load
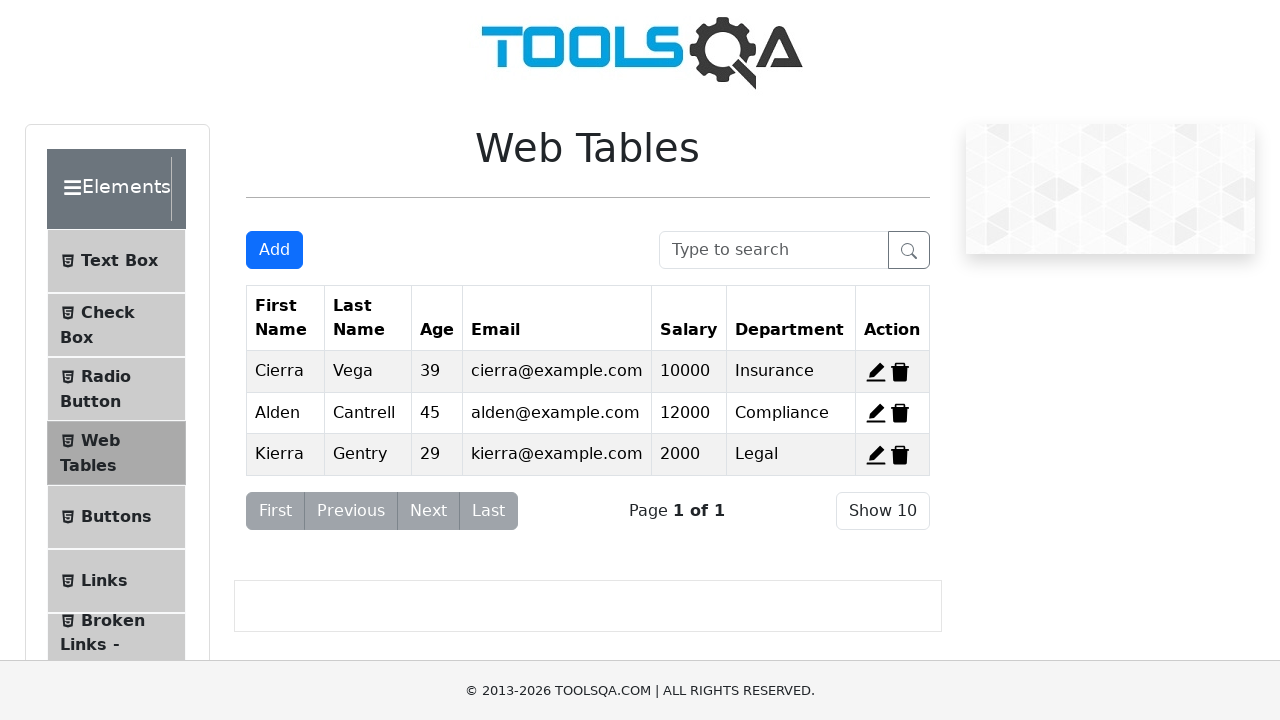

Clicked delete button for record ID delete-record-1 at (900, 372) on #delete-record-1
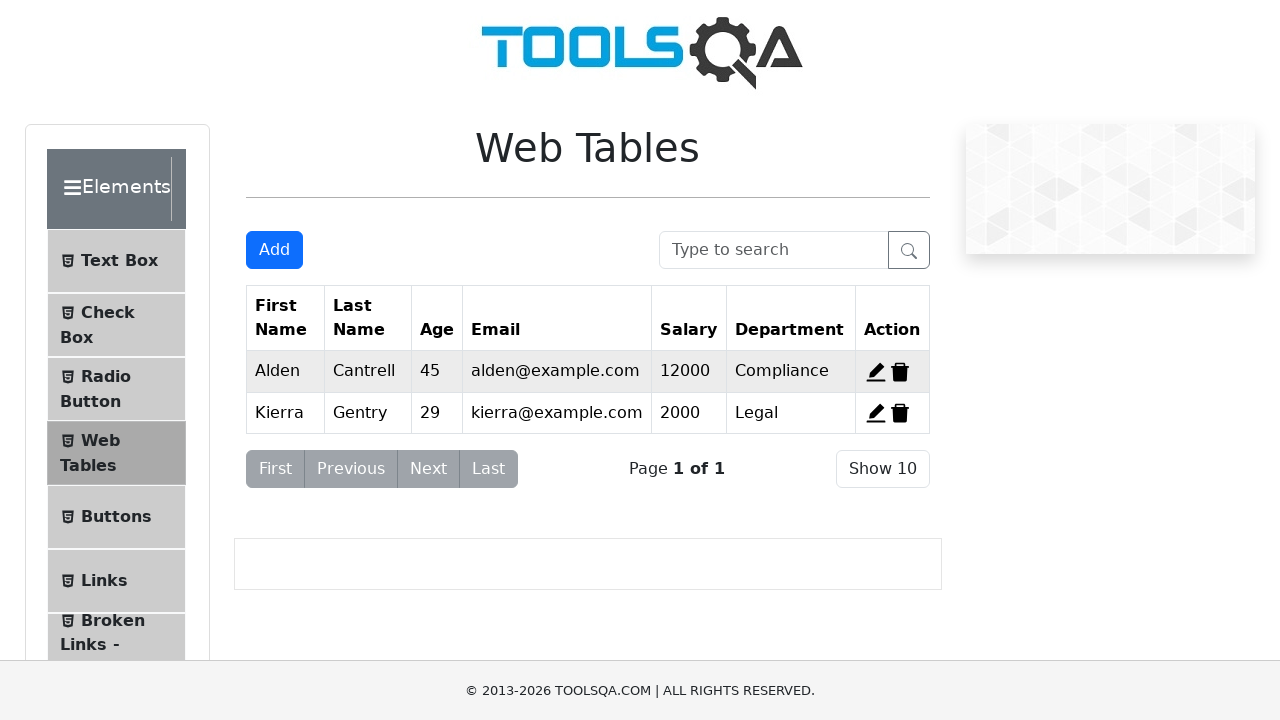

Waited 500ms for deletion to process
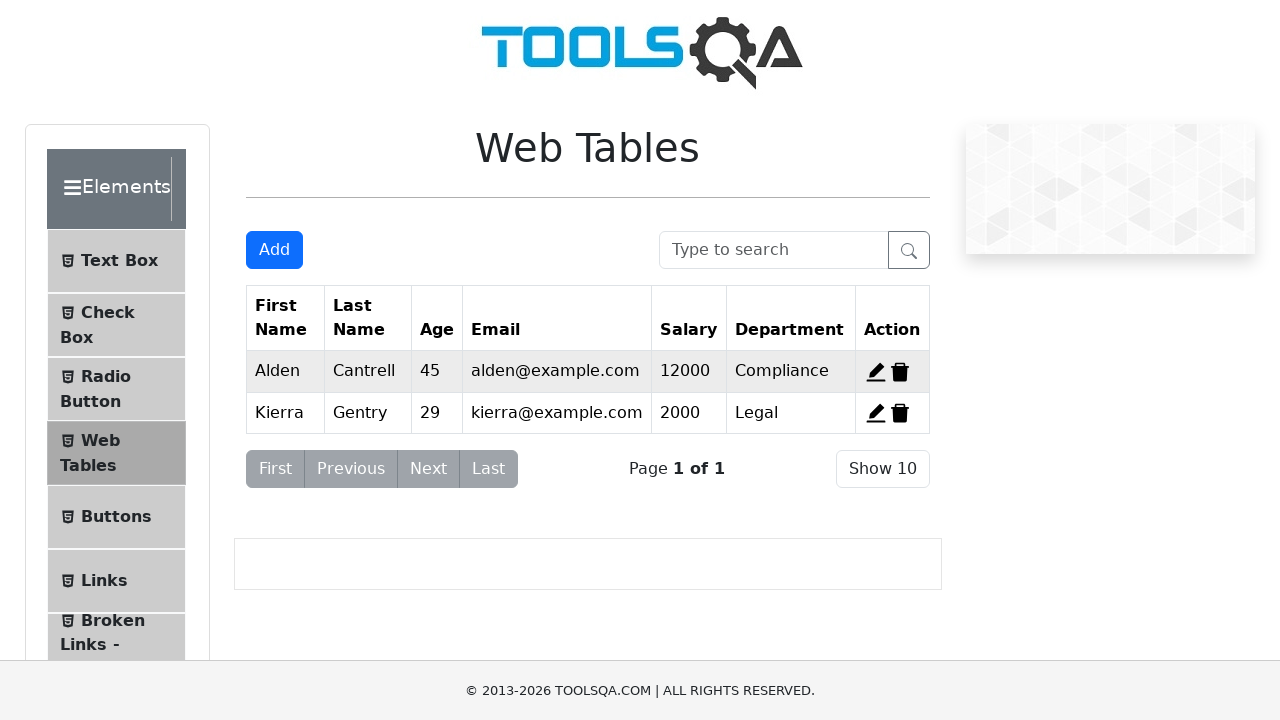

Clicked delete button for record ID delete-record-2 at (900, 372) on #delete-record-2
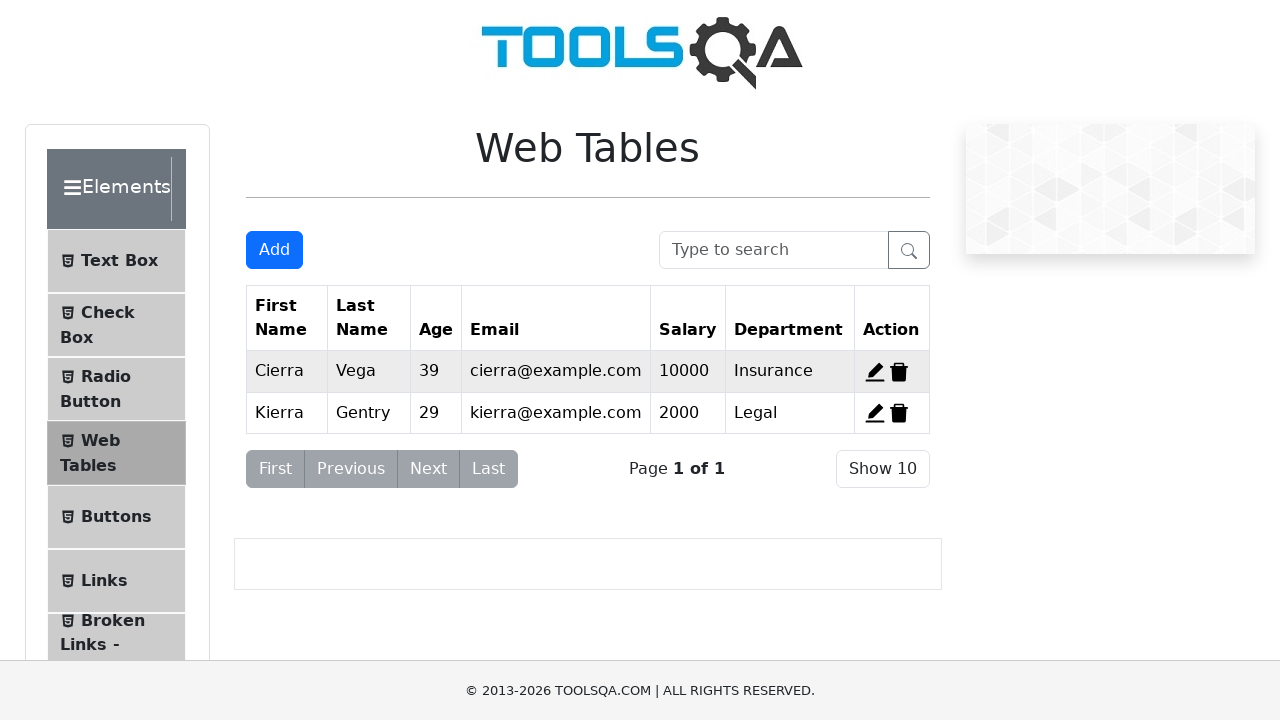

Waited 500ms for deletion to process
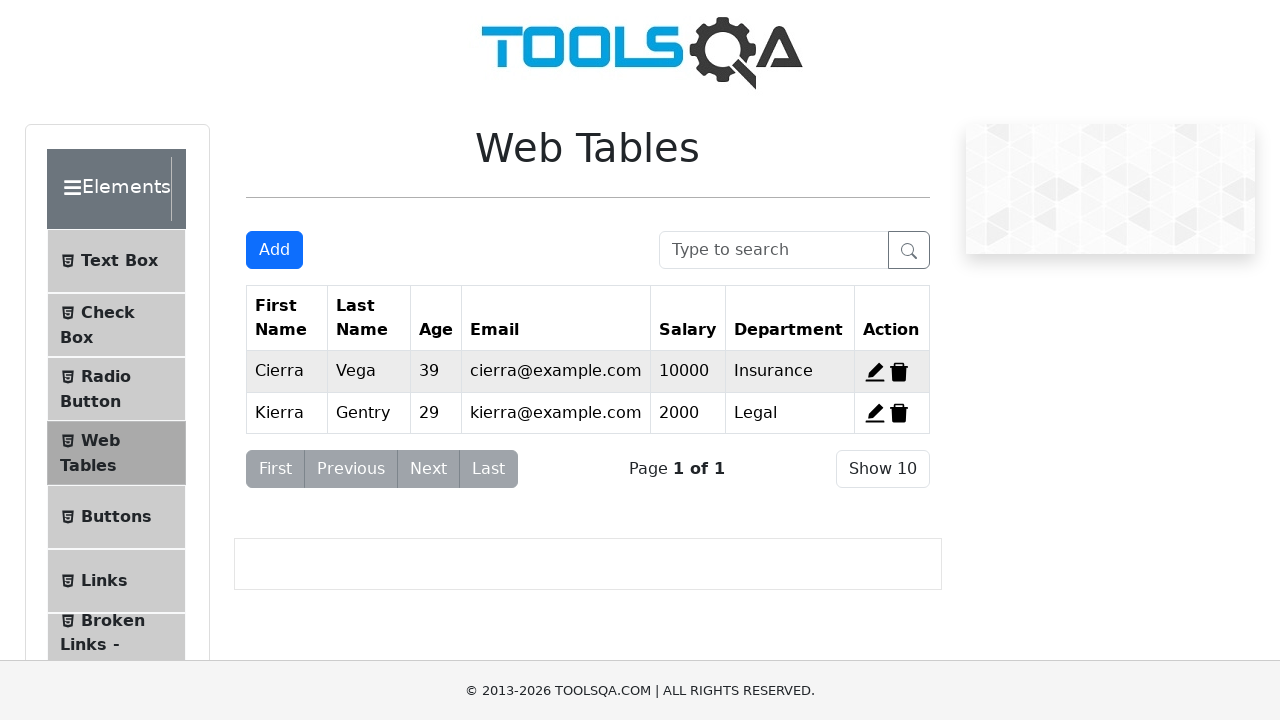

Clicked delete button for record ID delete-record-3 at (899, 413) on #delete-record-3
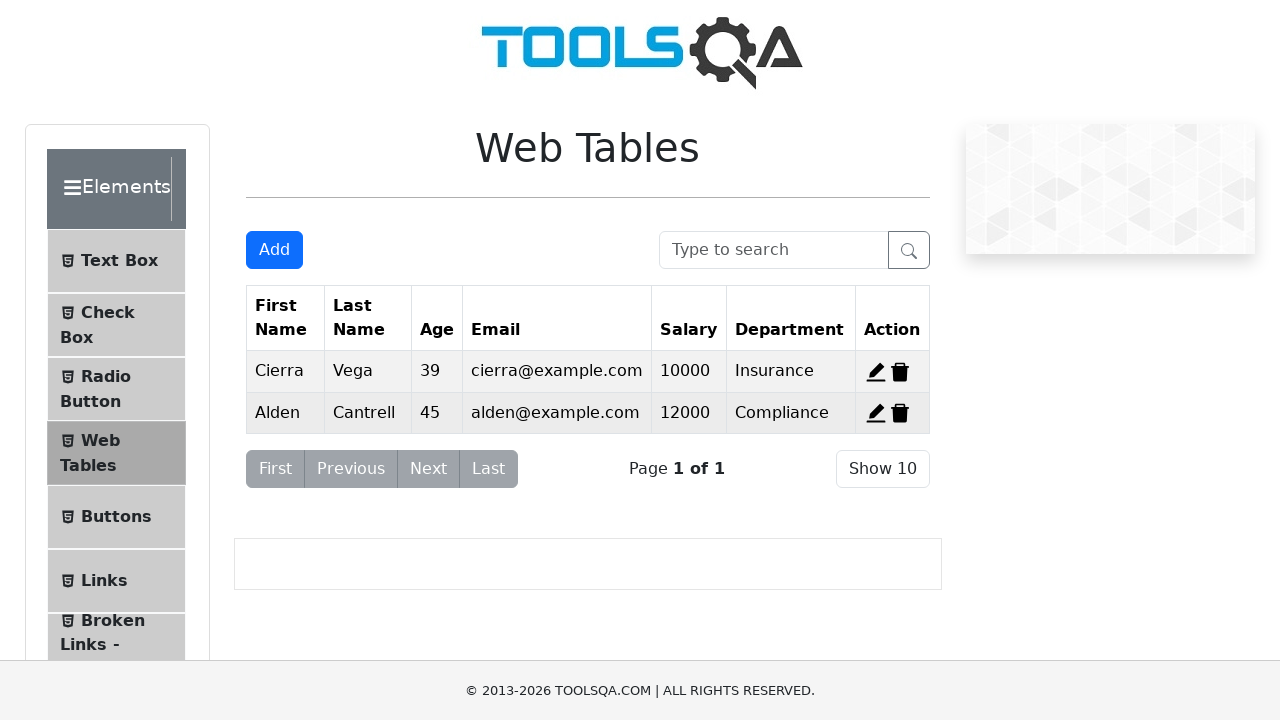

Waited 500ms for deletion to process
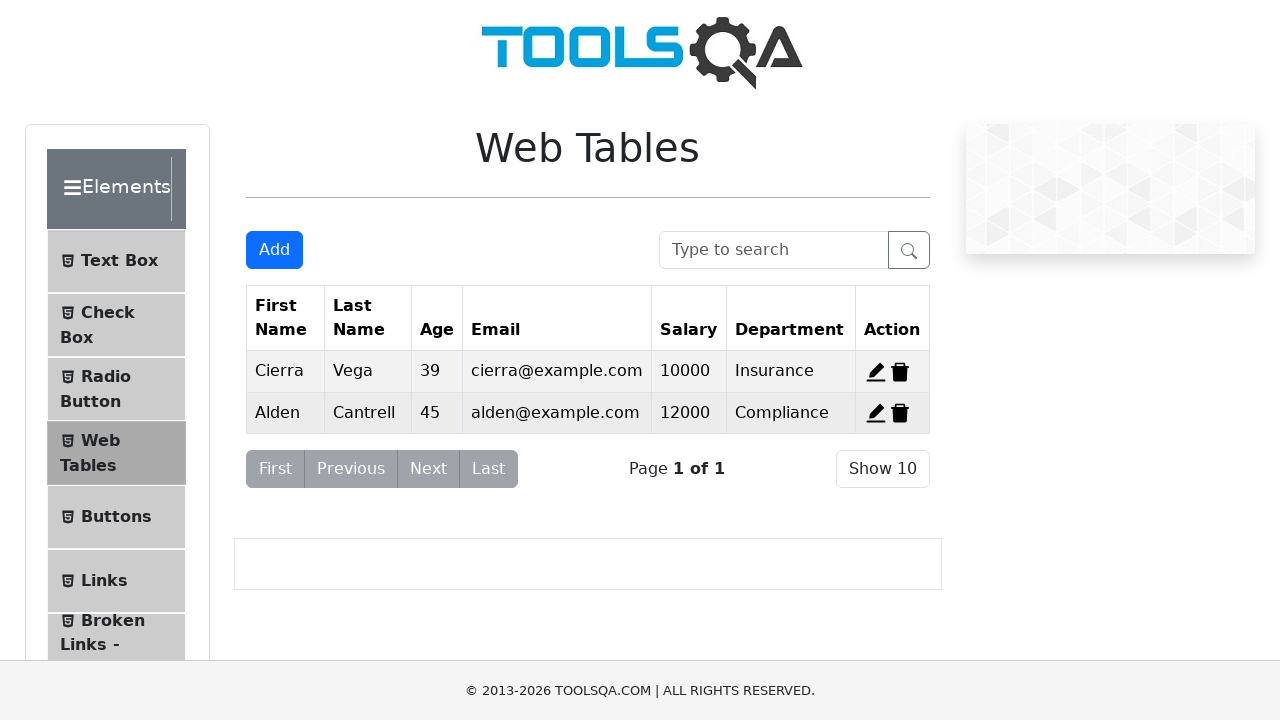

Reloaded page to verify deletion state
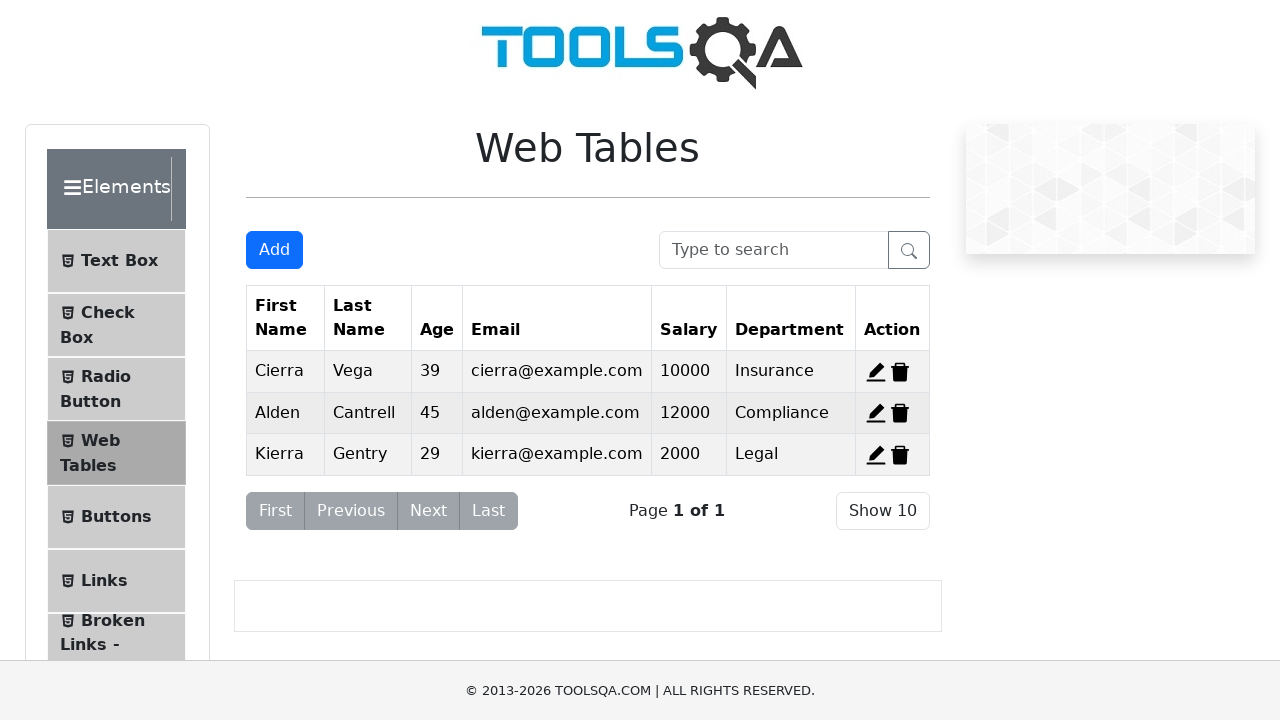

Waited for web table to reload after page refresh
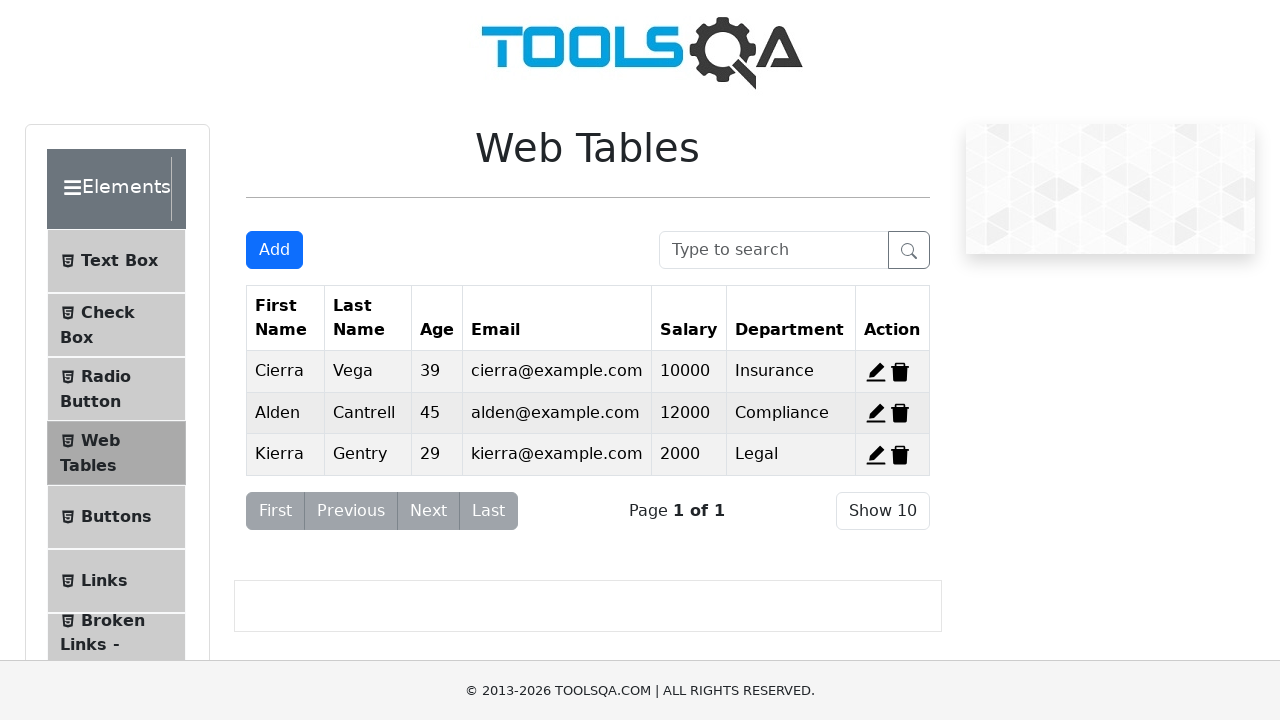

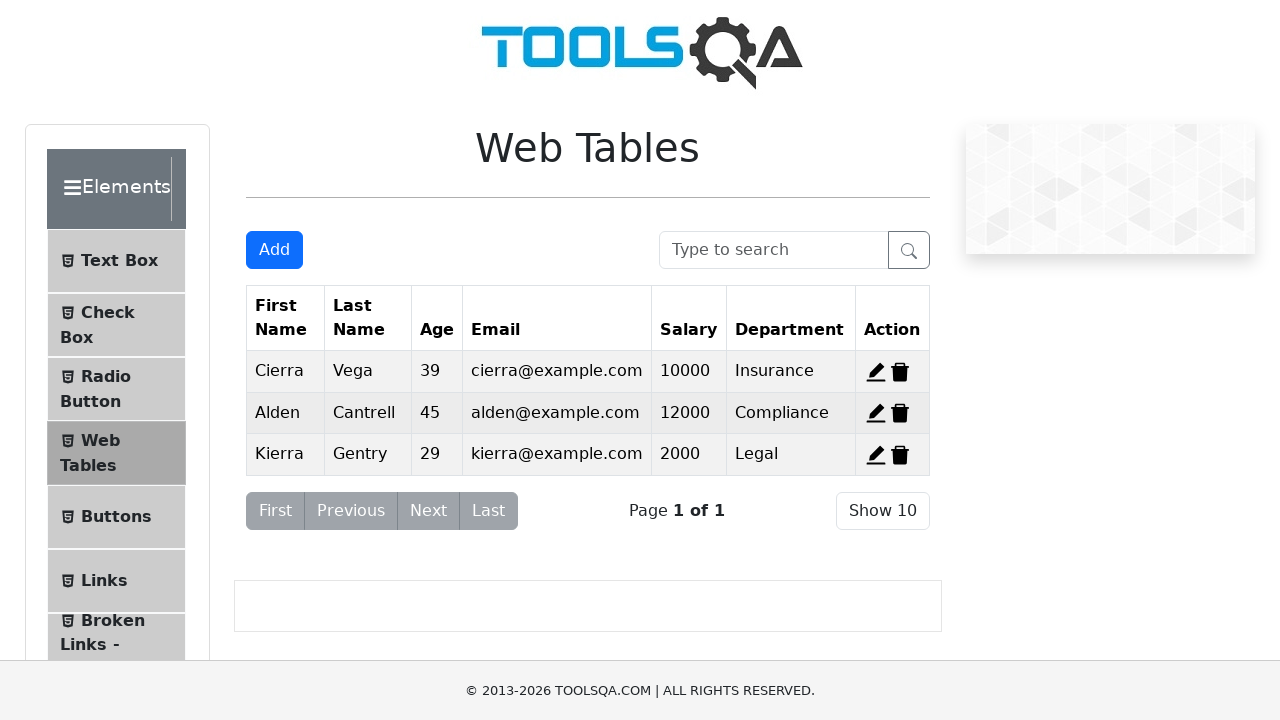